Tests language change functionality by clicking the Russian language option and verifying the Latvian language option is displayed

Starting URL: http://ss.com

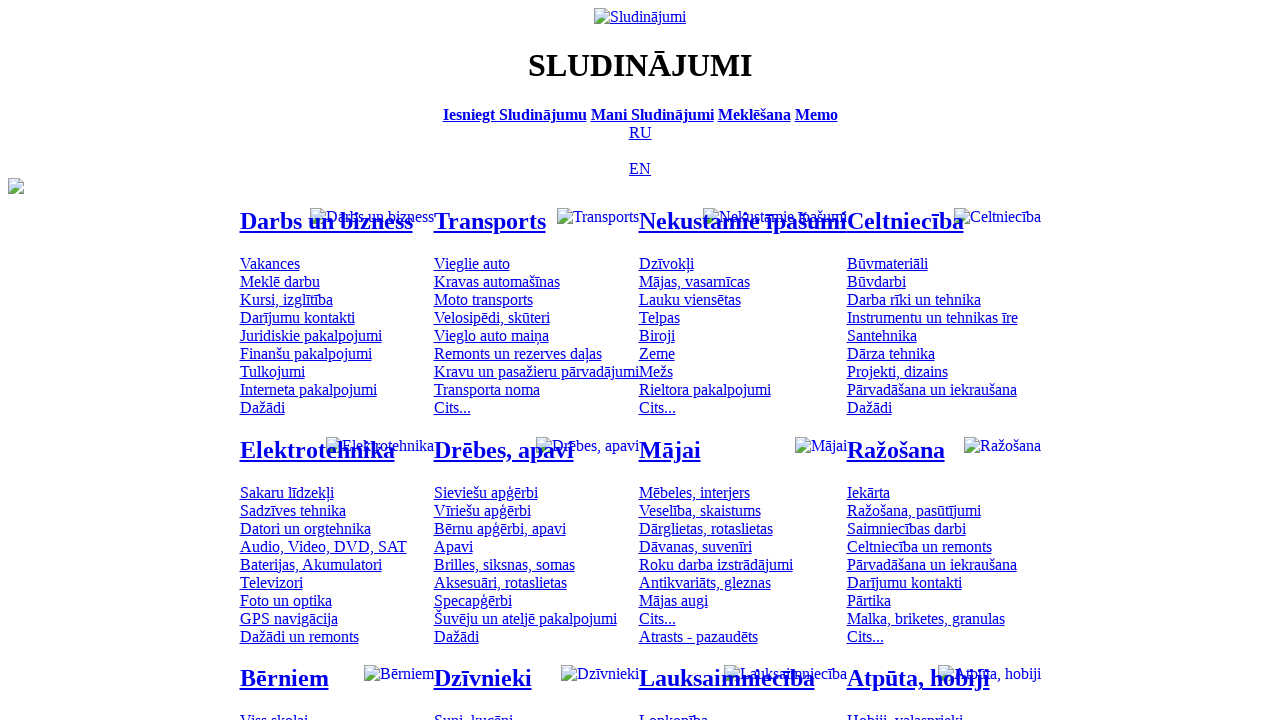

Clicked Russian language option at (640, 132) on [title='По-русски']
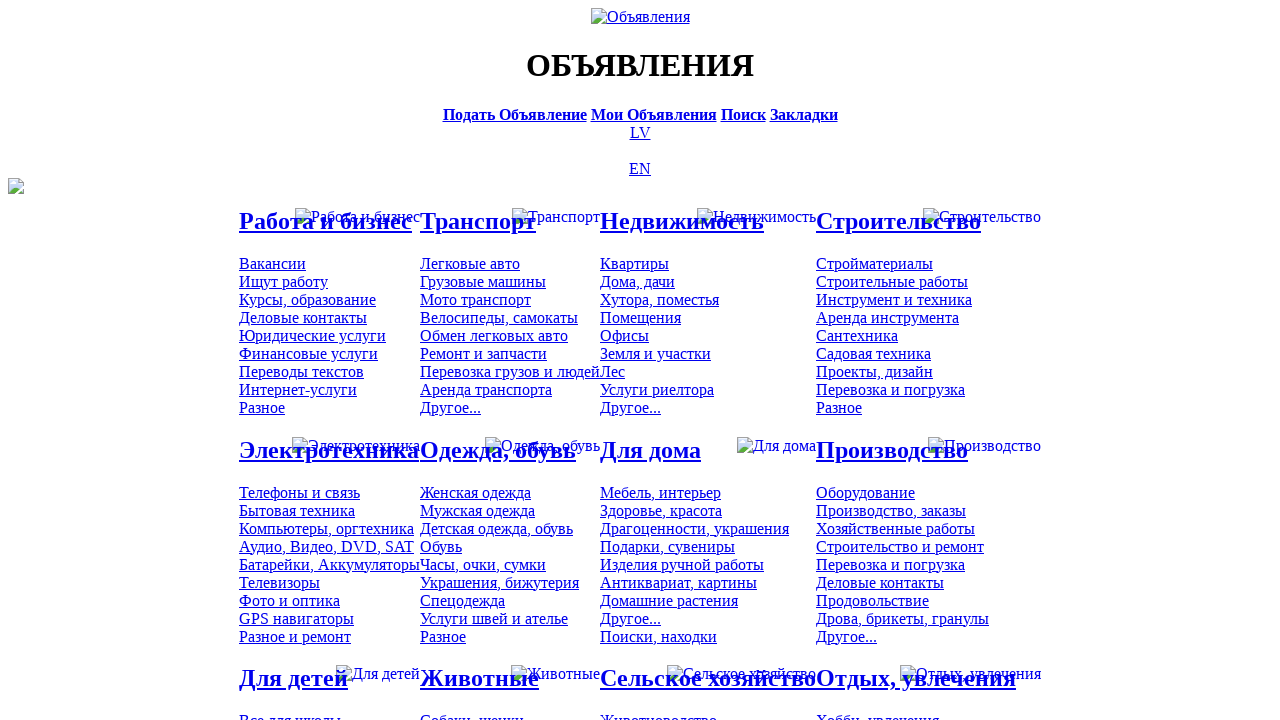

Verified Latvian language option is displayed
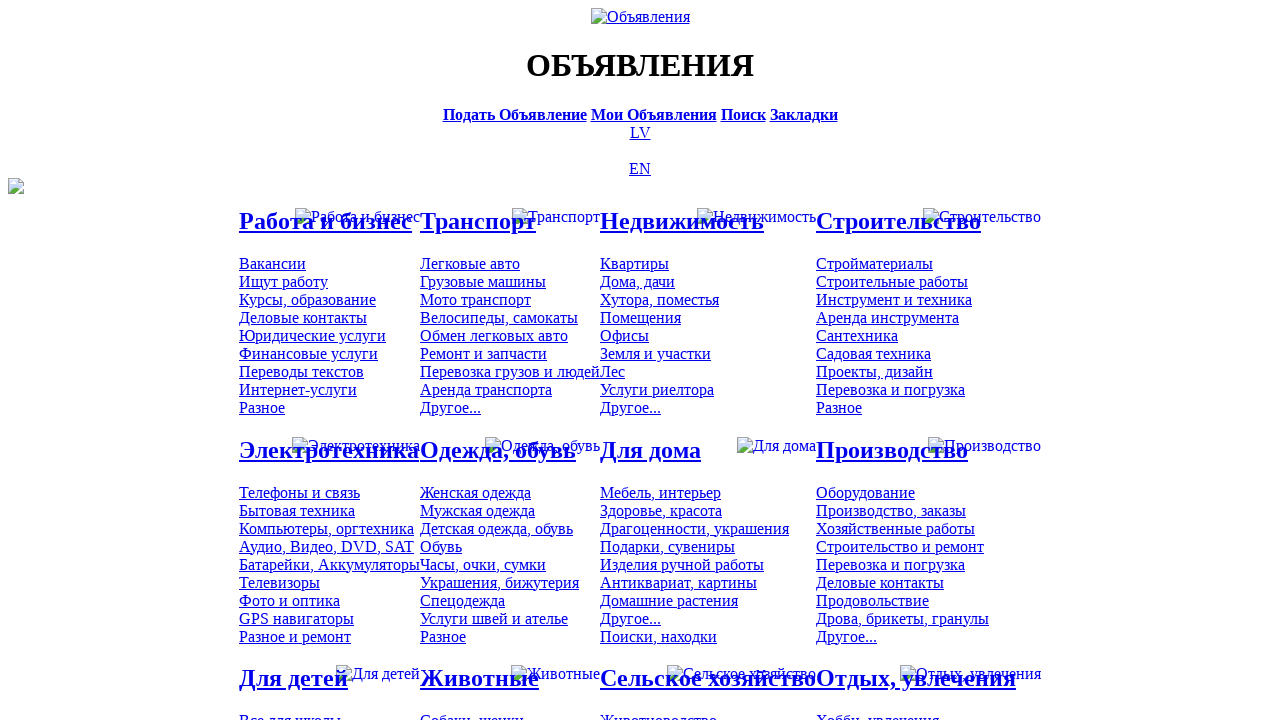

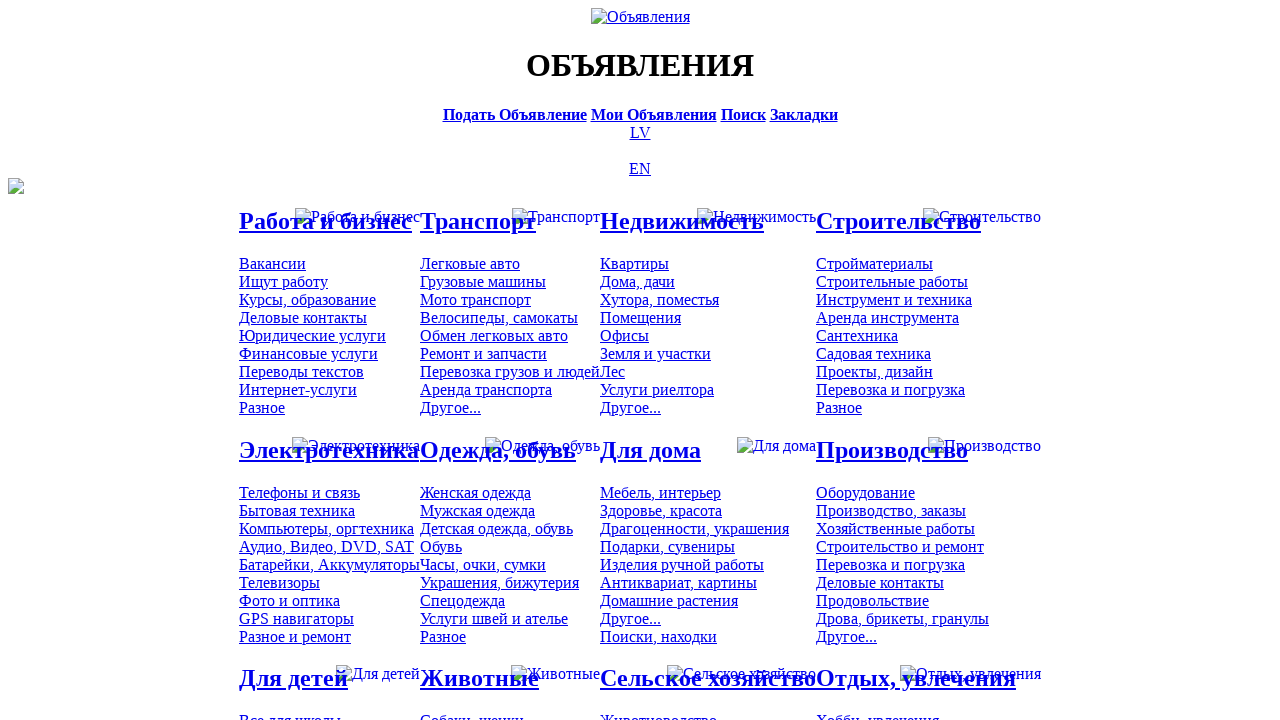